Navigates to SpiceJet website and waits for the page to load. This appears to be an incomplete test template with no meaningful actions beyond navigation.

Starting URL: https://www.spicejet.com/

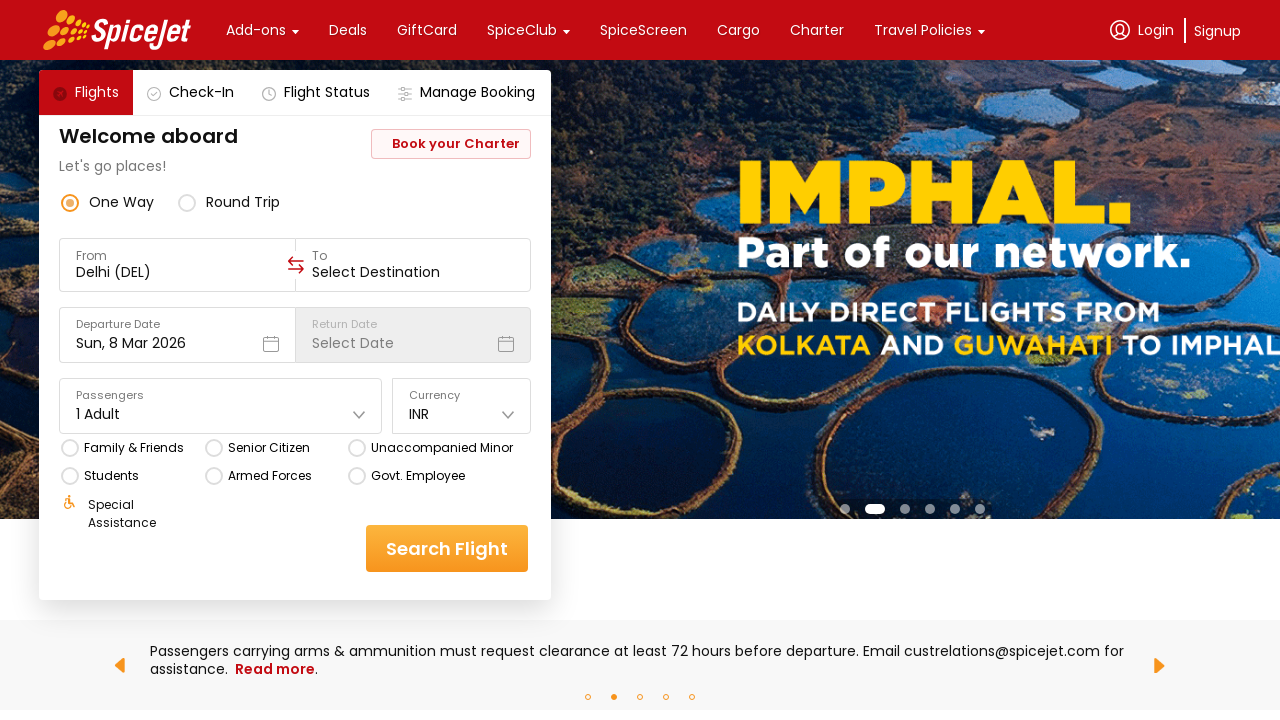

Navigated to SpiceJet website
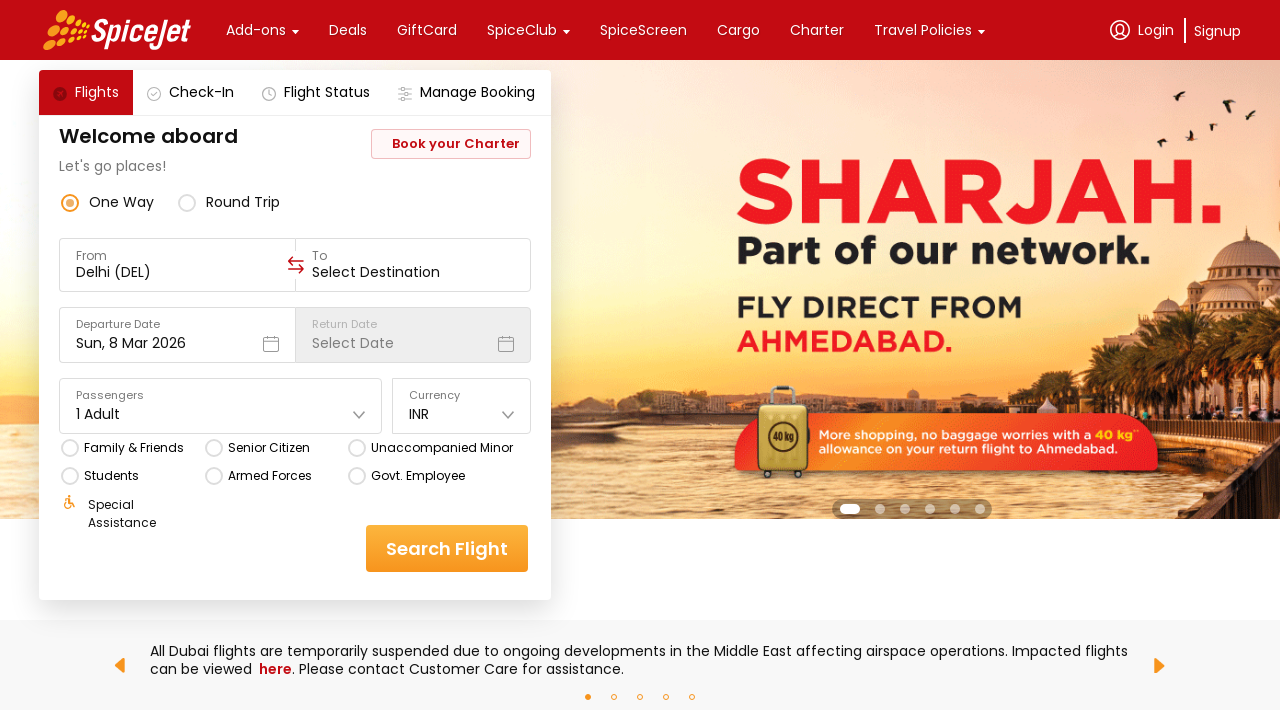

Page reached network idle state
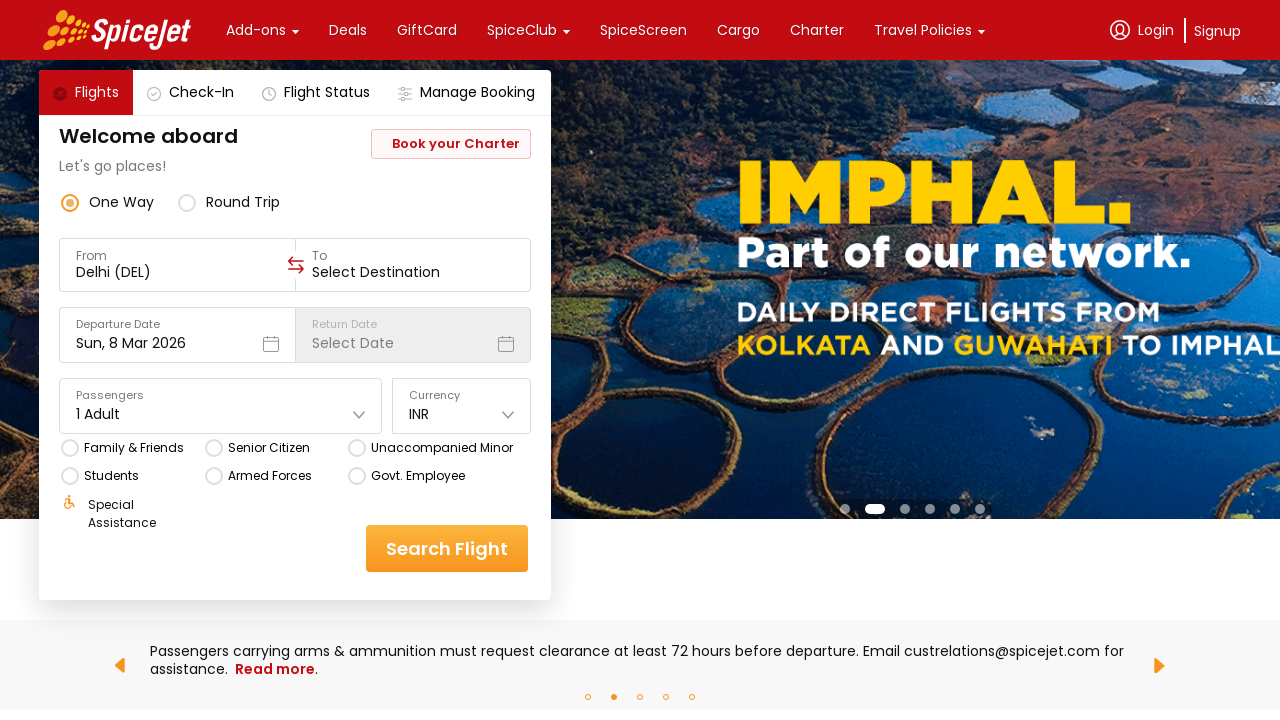

Body element is visible, page fully loaded
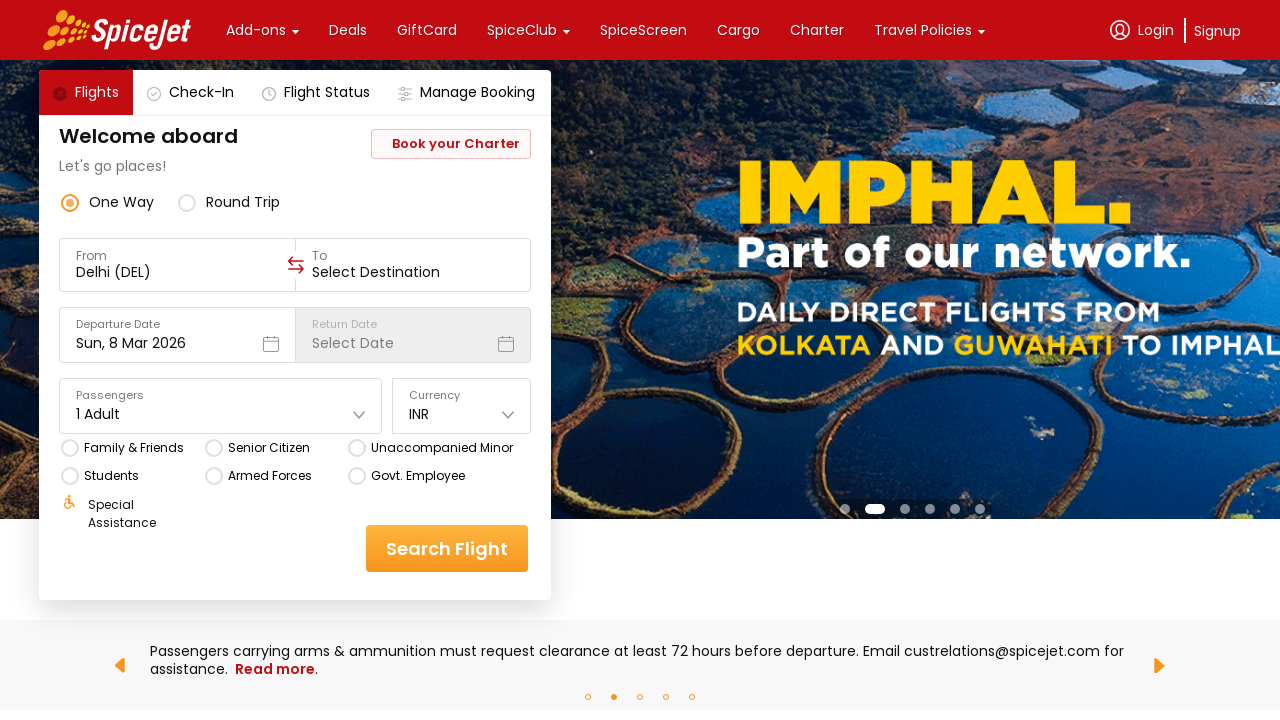

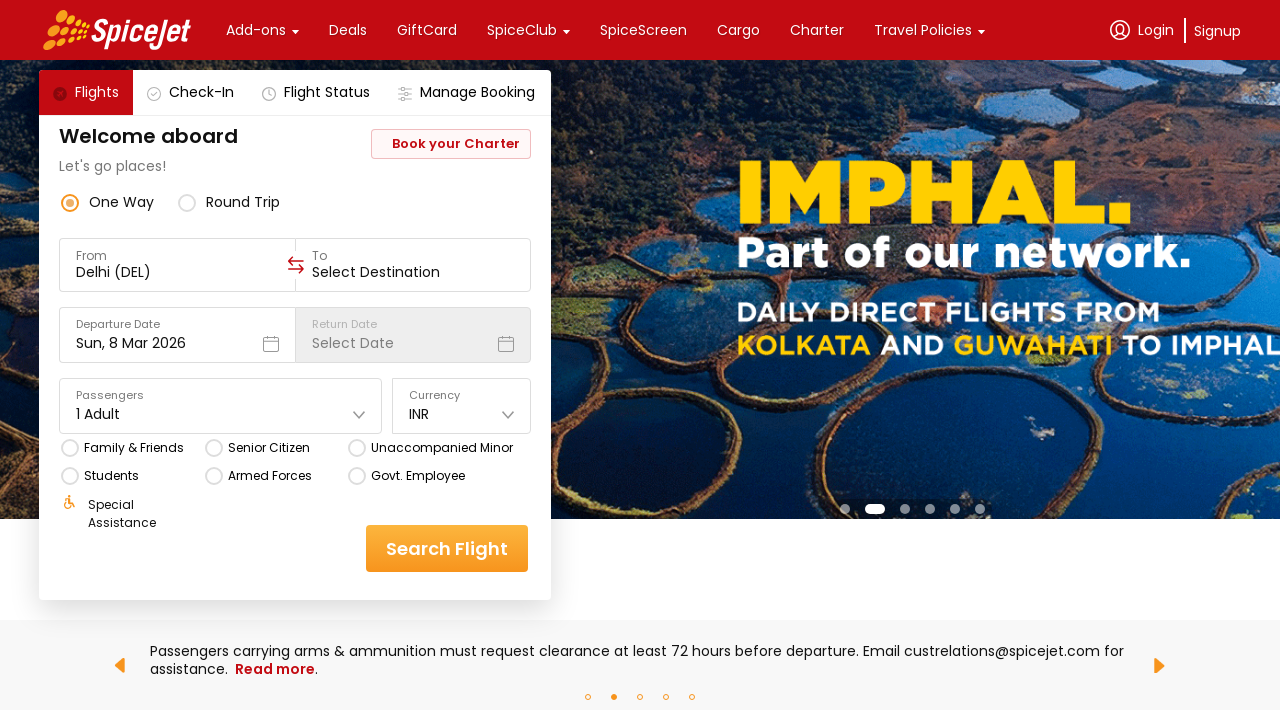